Tests login form validation by attempting to submit with empty username and password fields

Starting URL: https://www.saucedemo.com/

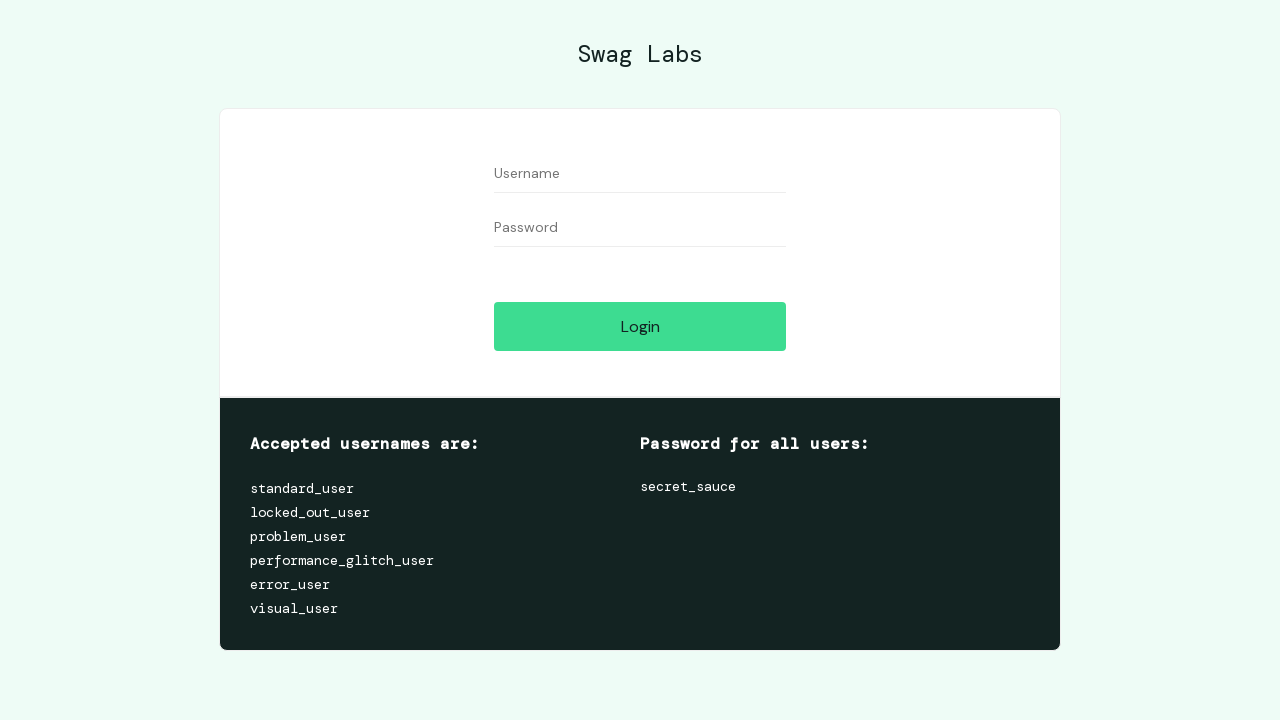

Clicked login button without filling username and password fields at (640, 326) on #login-button
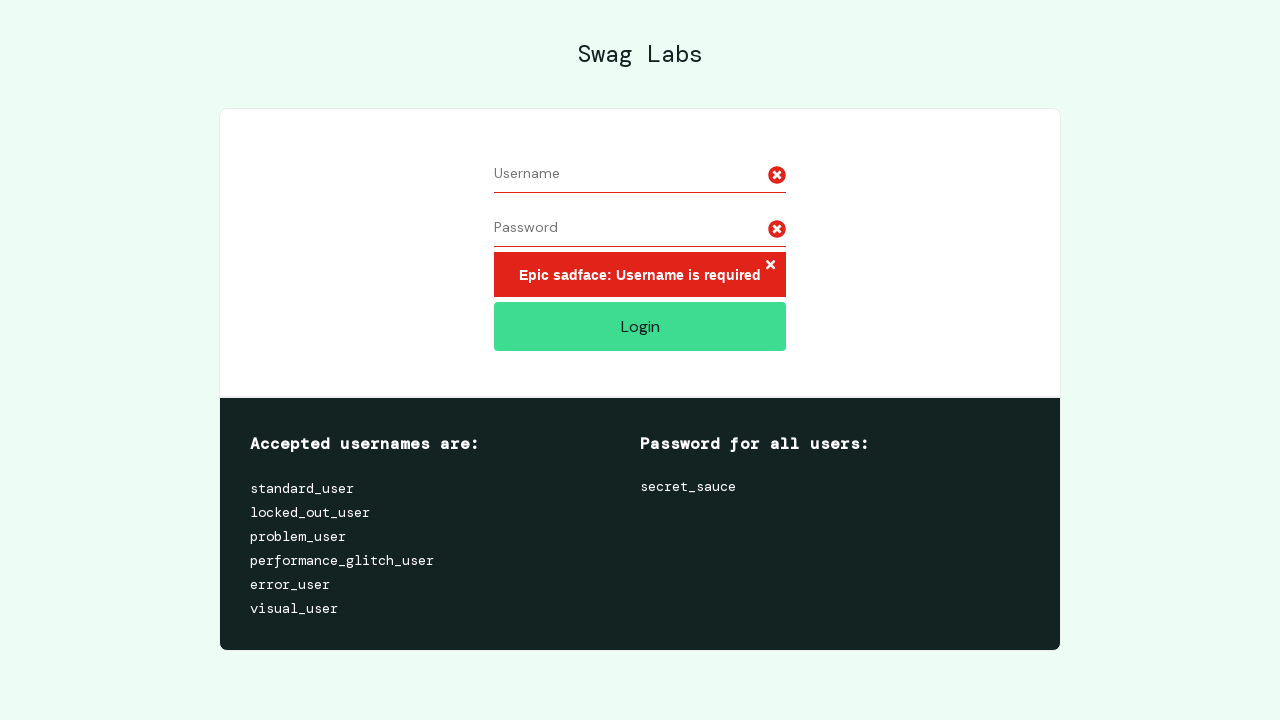

Error message appeared validating empty field submission
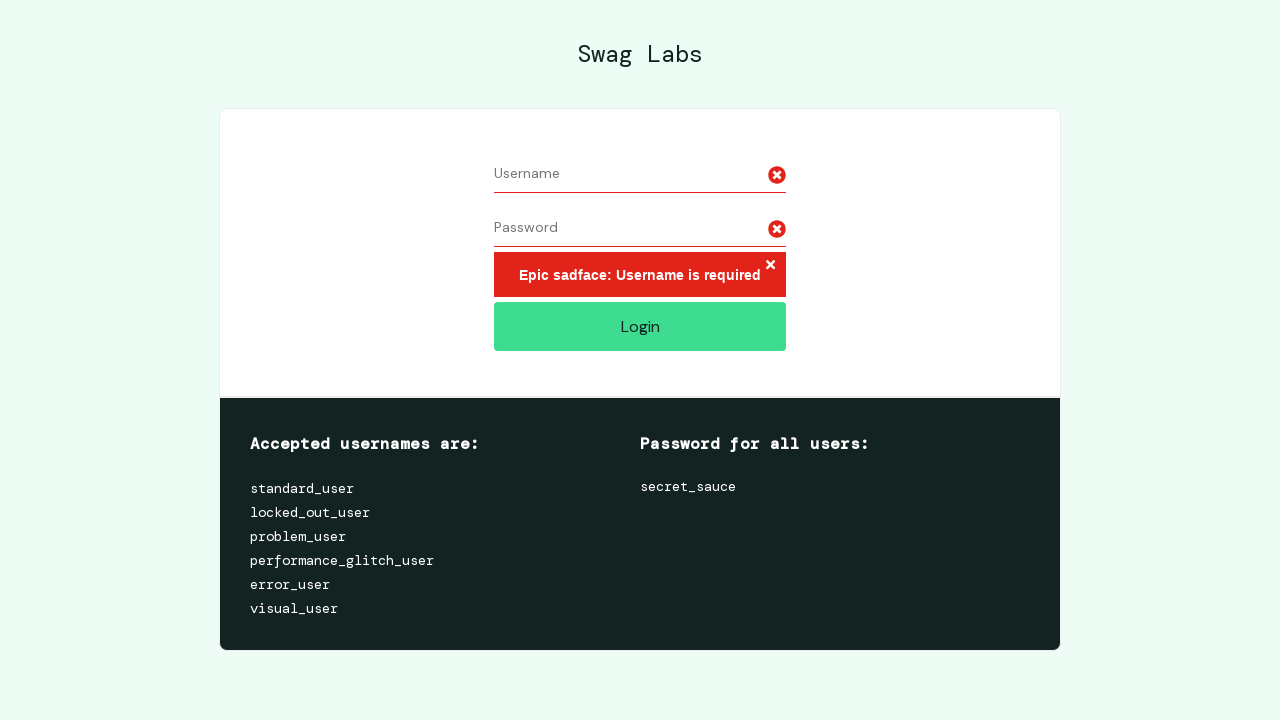

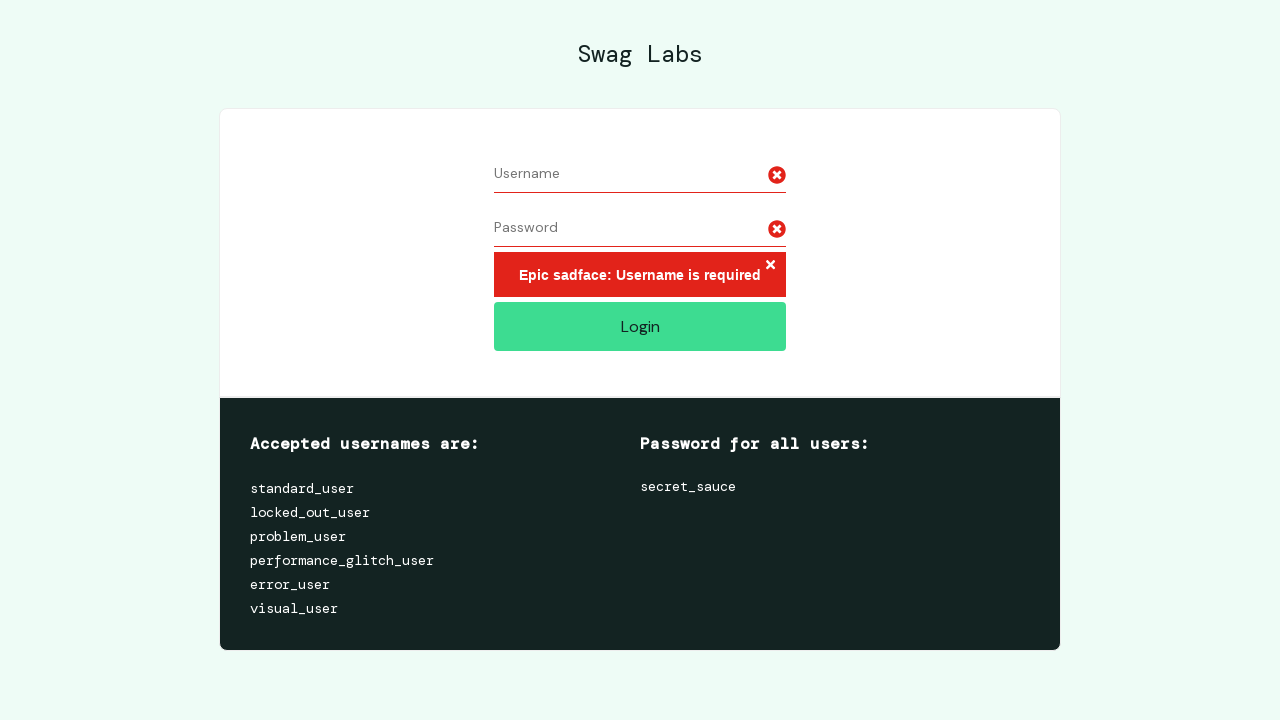